Tests drag and drop functionality by dragging an Angular image element and dropping it into a designated drop area

Starting URL: https://demo.automationtesting.in/Static.html

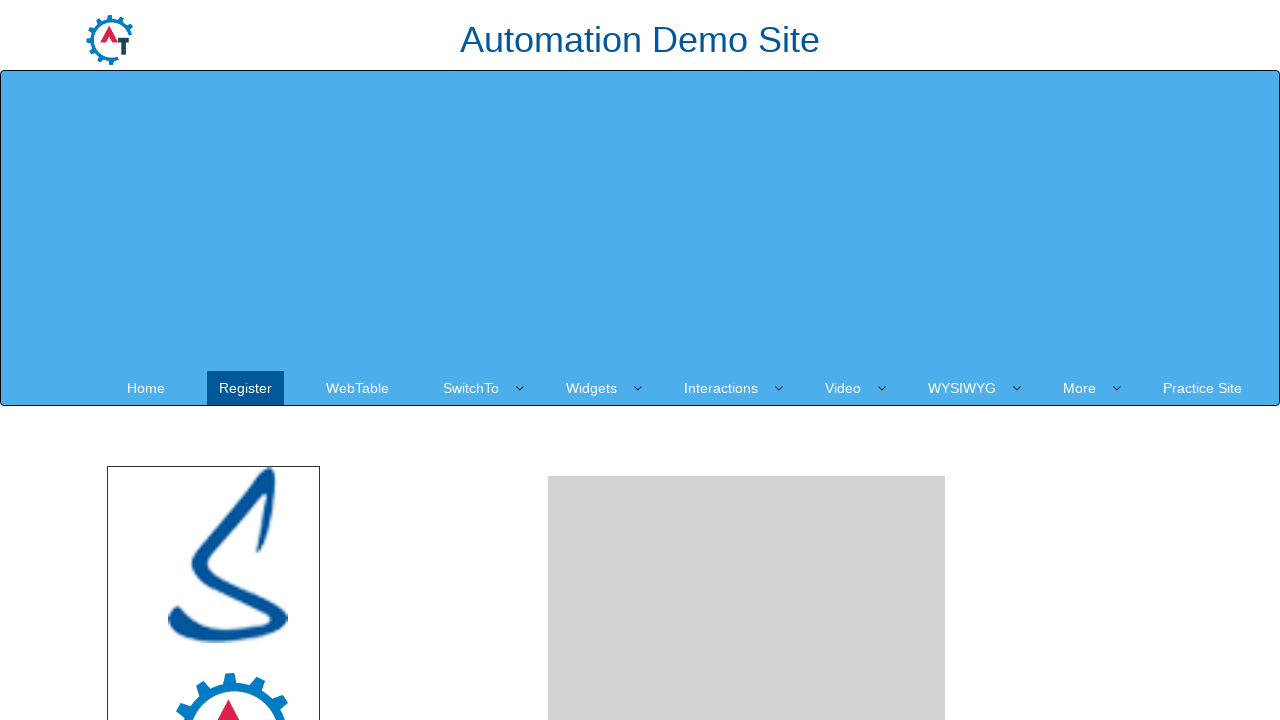

Located draggable Angular image element
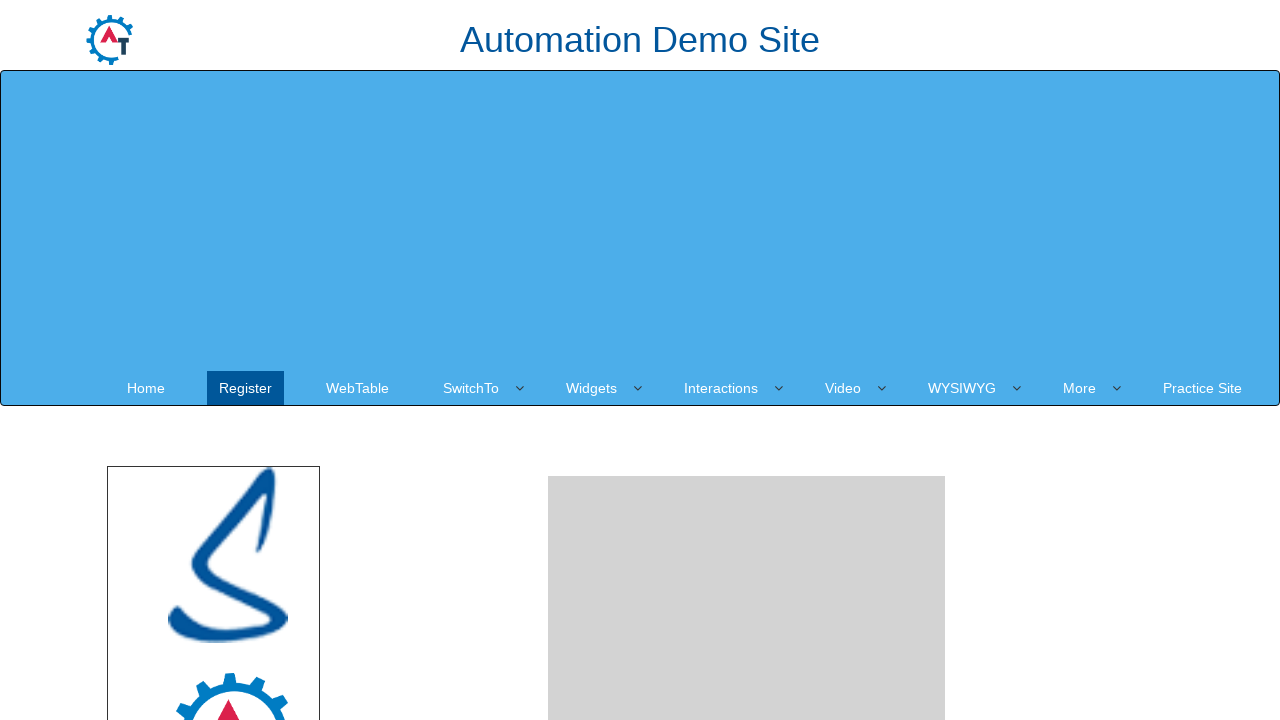

Located drop target area
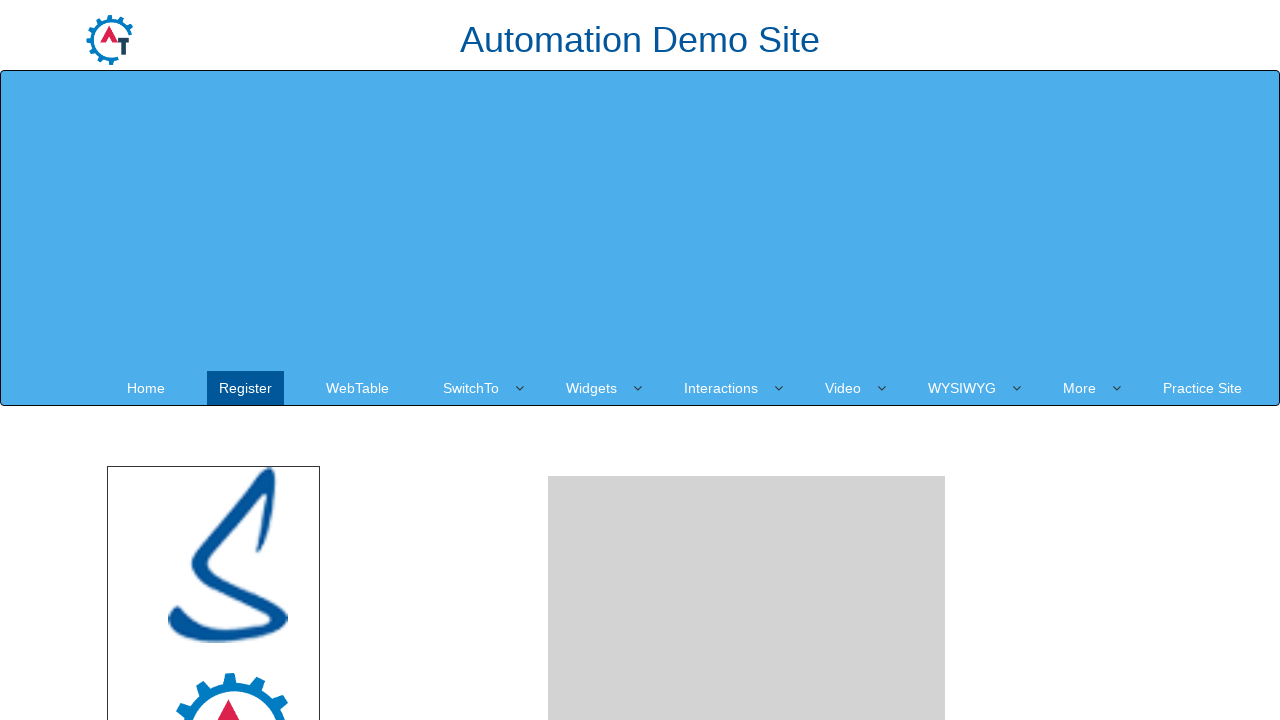

Dragged Angular image and dropped it into the drop area at (747, 481)
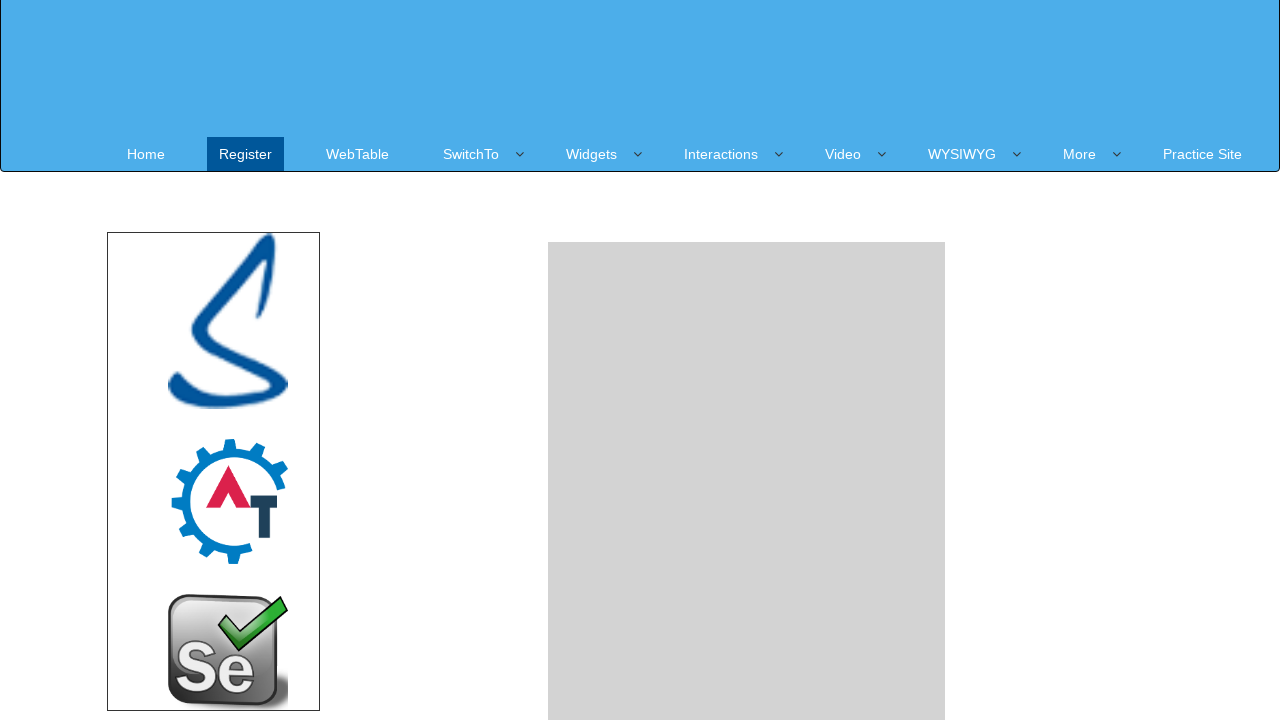

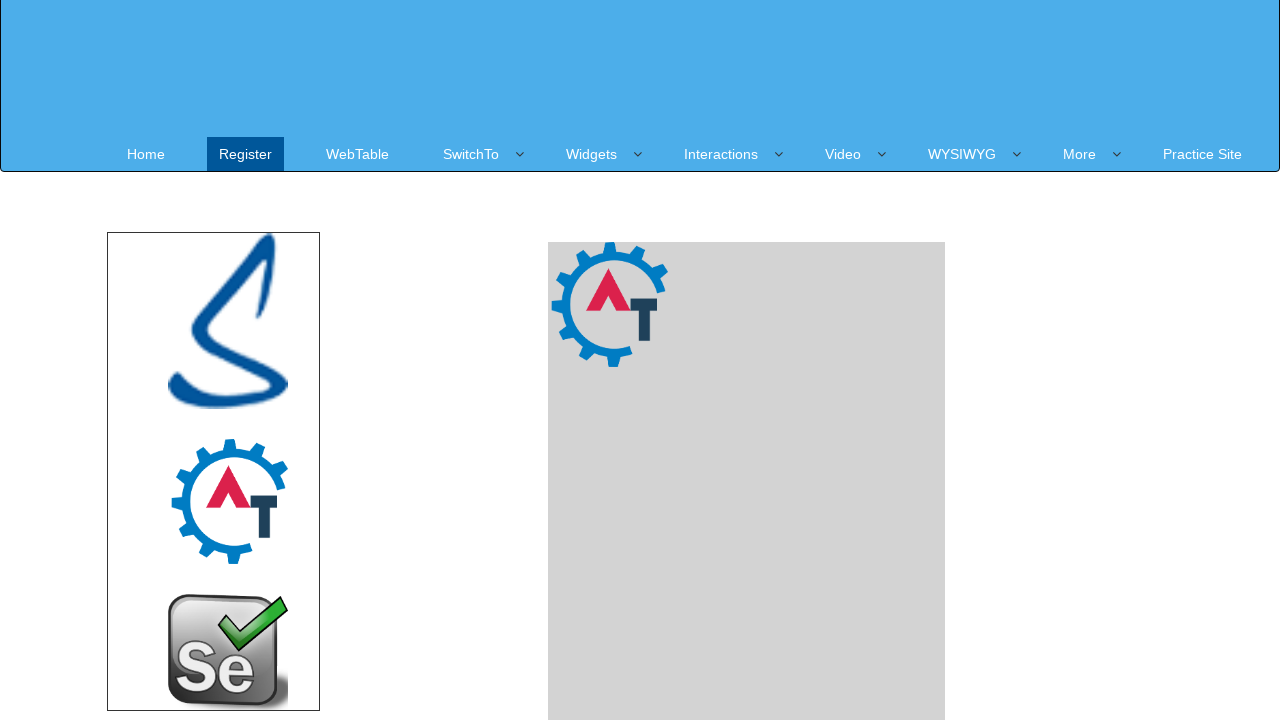